Tests AJAX functionality by clicking a button and waiting for dynamic content to appear on the page

Starting URL: https://v1.training-support.net/selenium/ajax

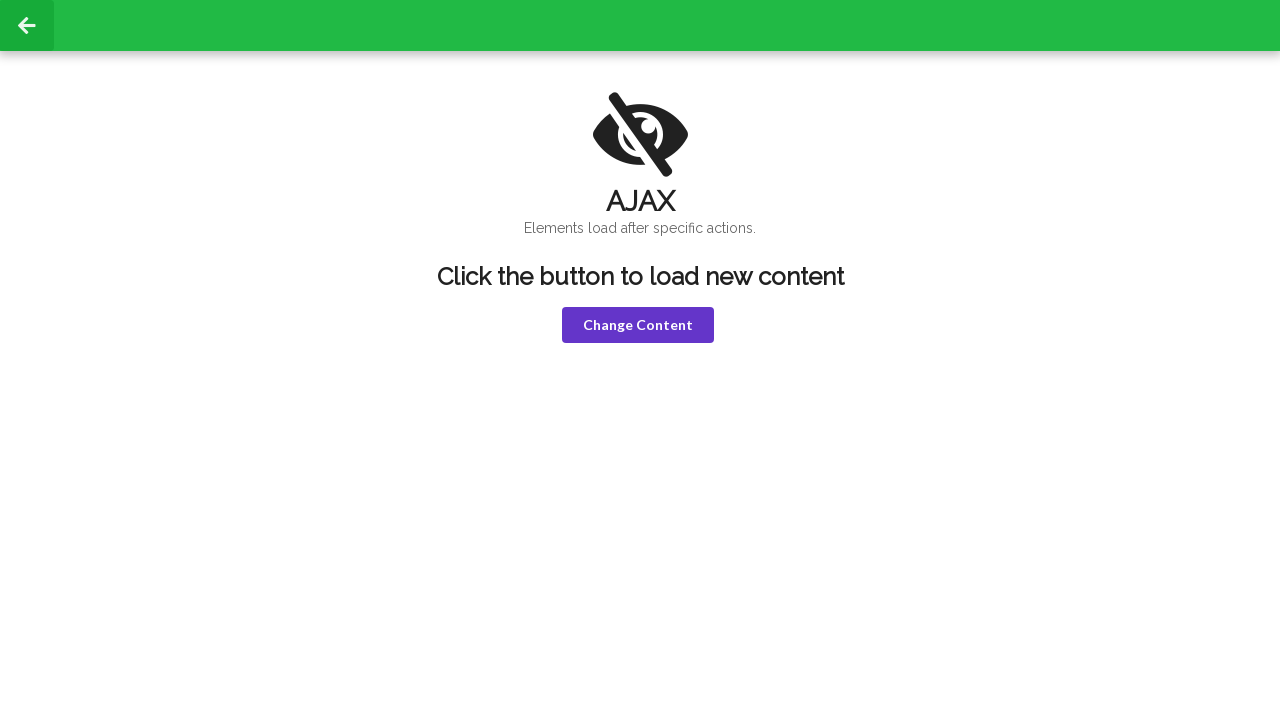

Clicked the violet button to trigger AJAX content at (638, 325) on button.violet
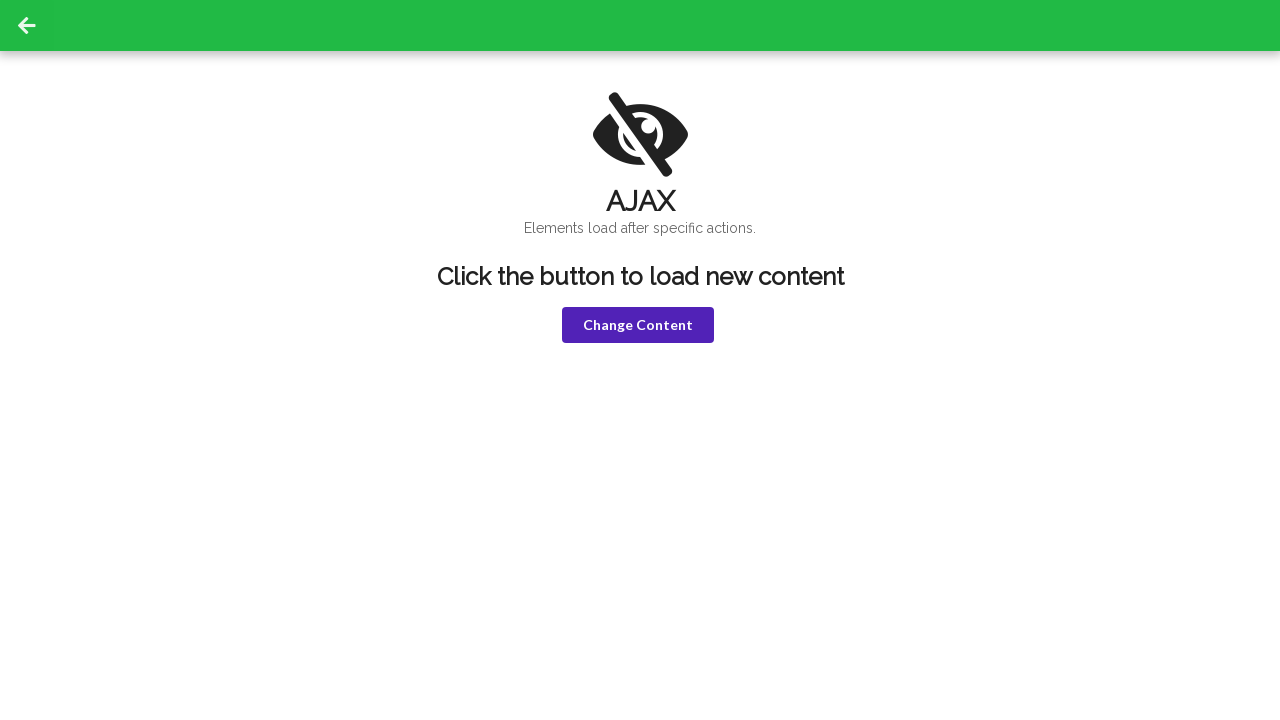

Waited for 'HELLO!' text to appear in h1 element
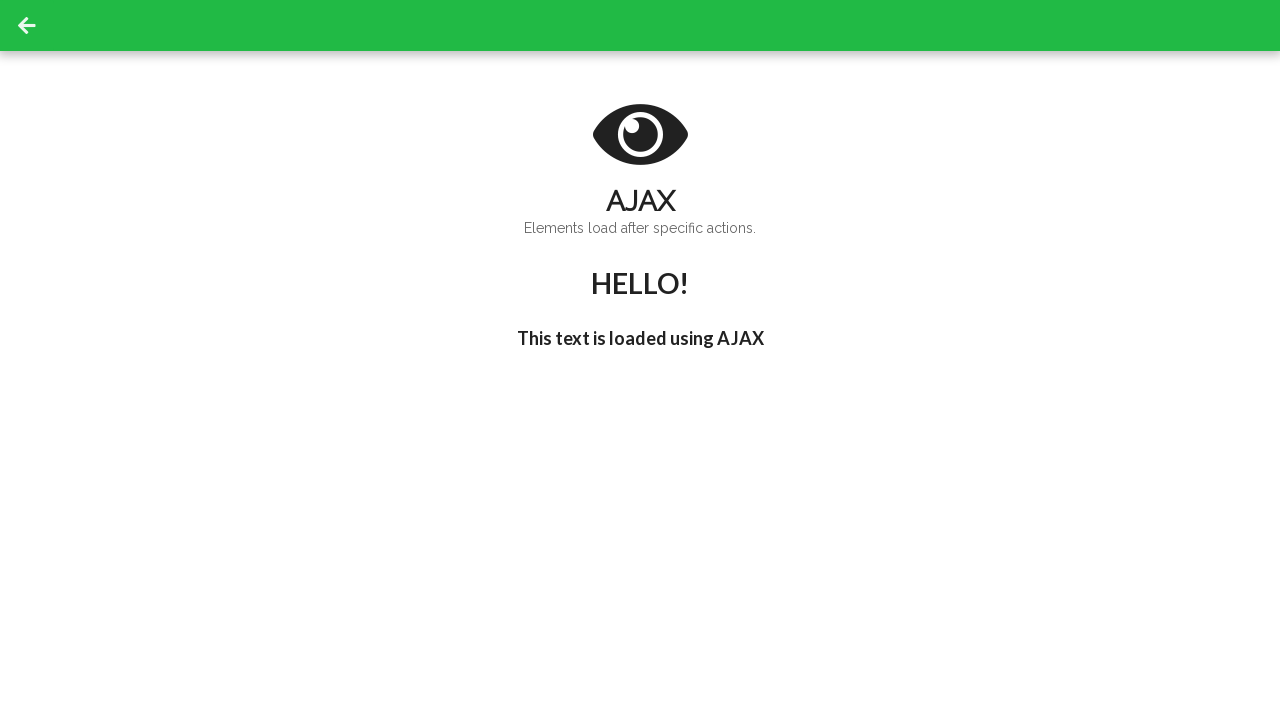

Retrieved hello text: HELLO!
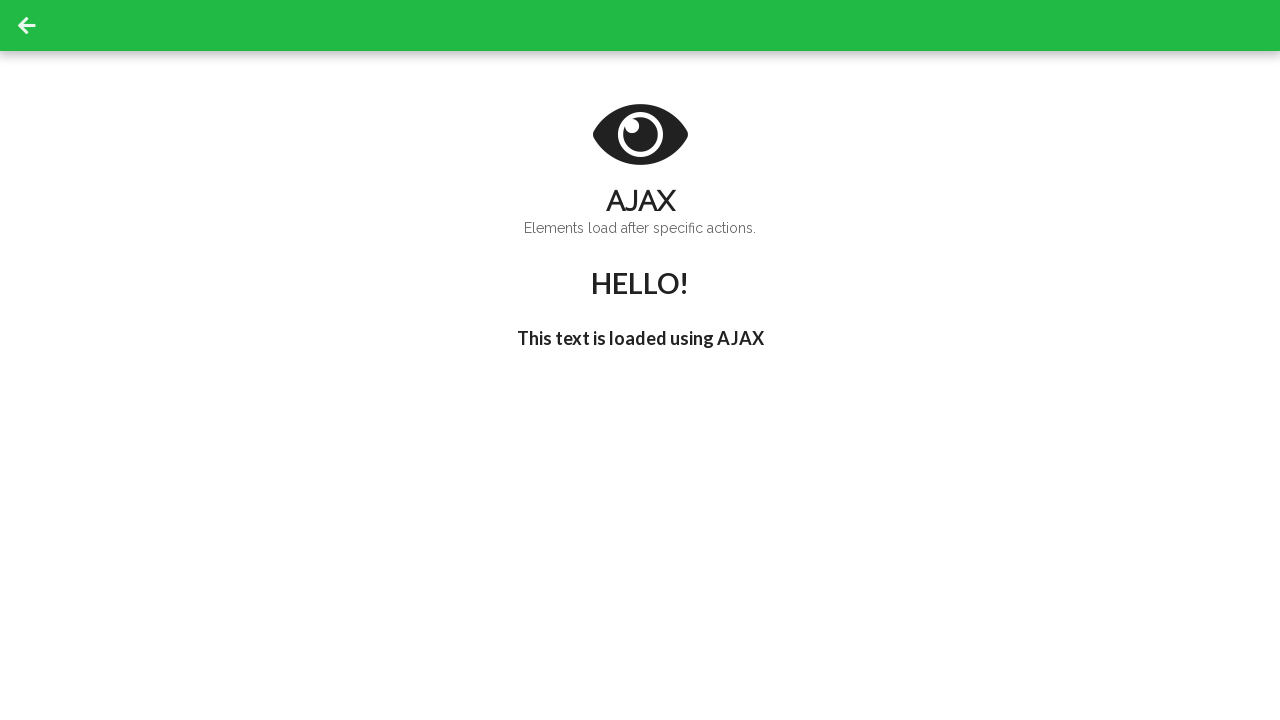

Waited for 'I'm late!' text to appear in h3 element
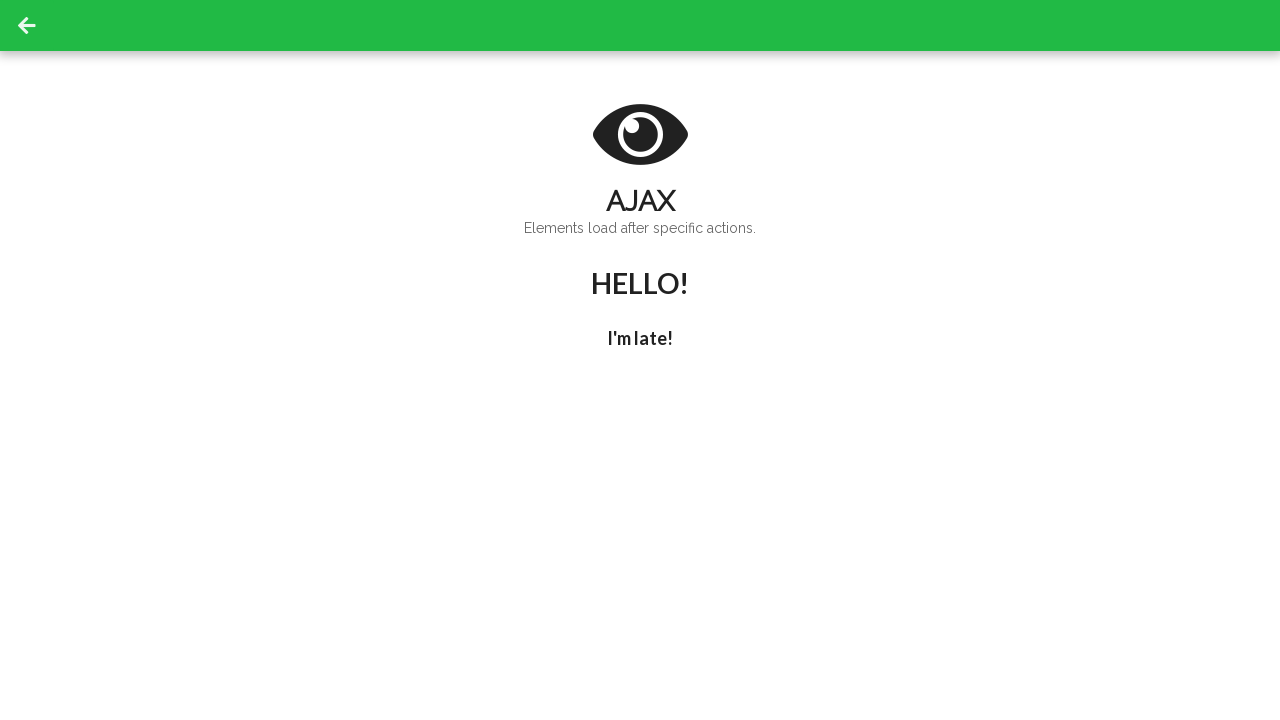

Retrieved late text: I'm late!
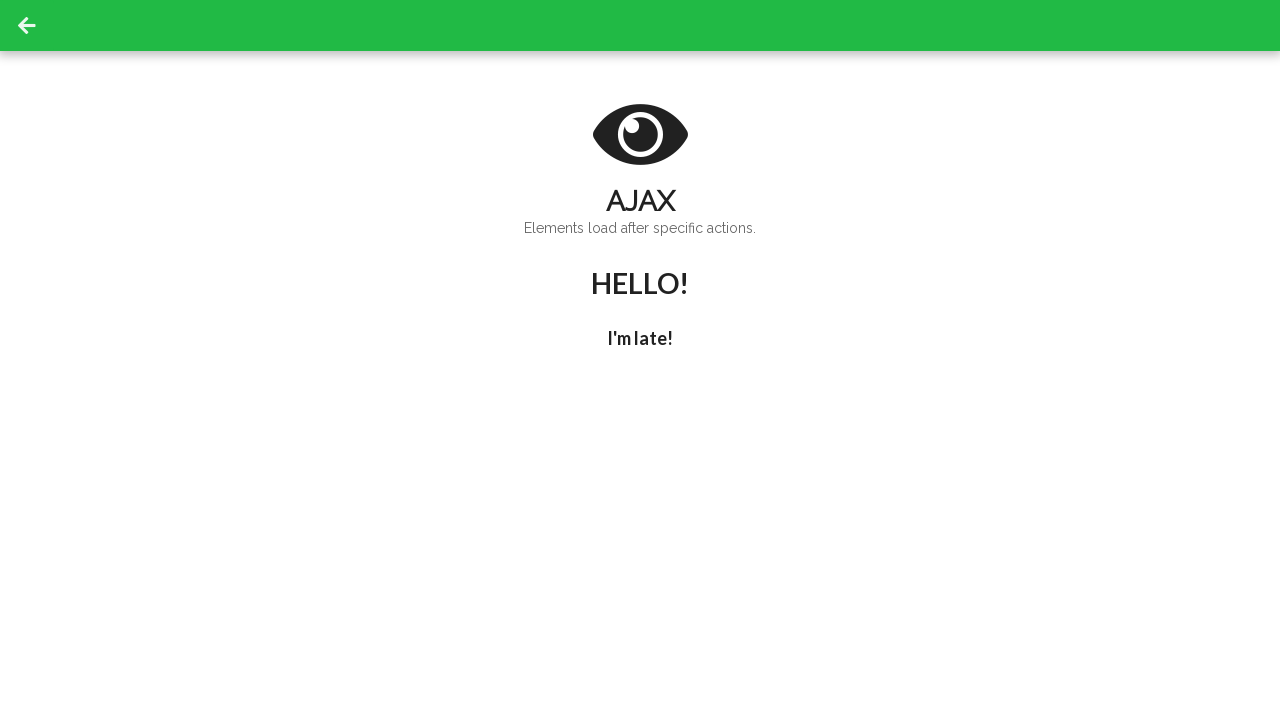

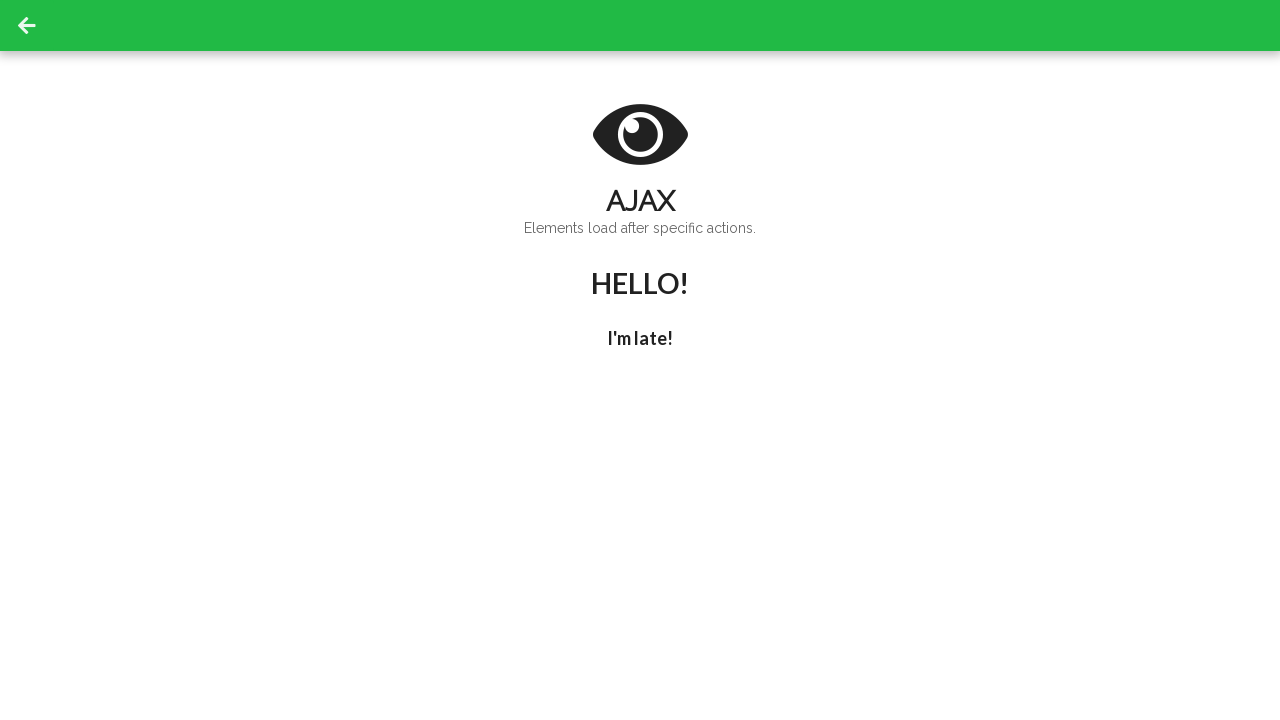